Tests drag and drop functionality by dragging an element from source to destination on jQuery UI demo page

Starting URL: https://jqueryui.com/resources/demos/droppable/default.html

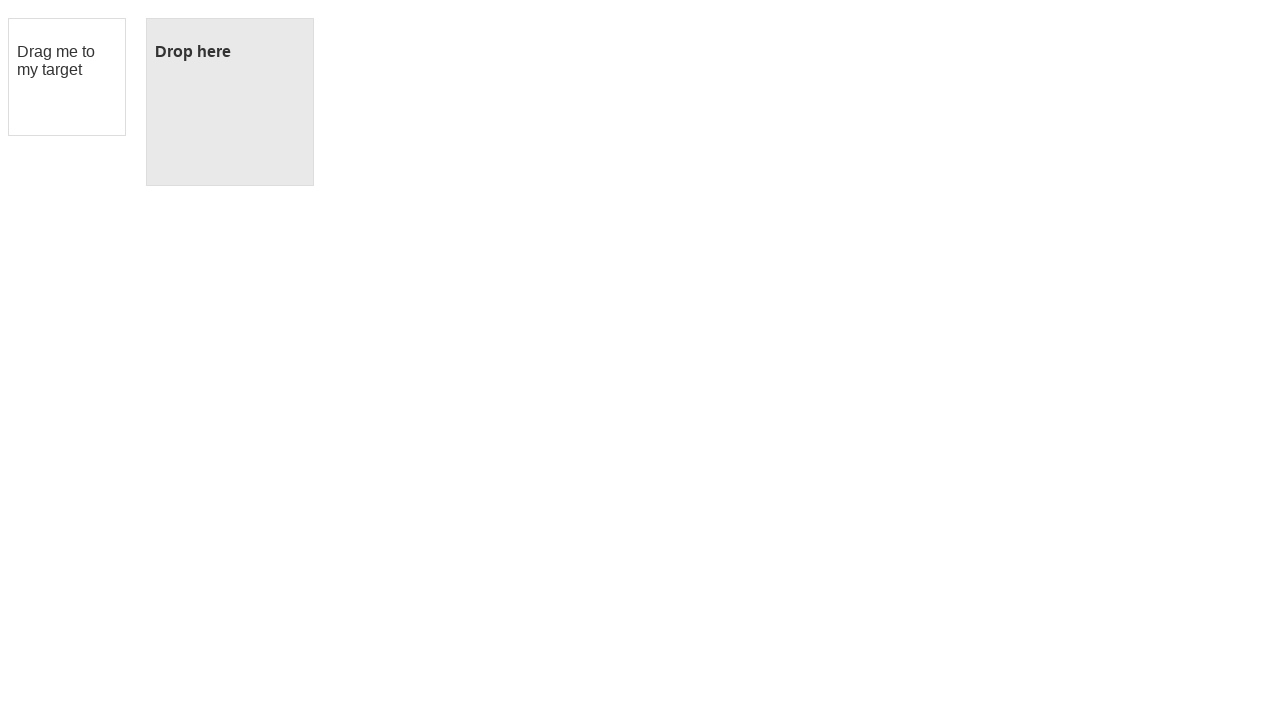

Located the draggable element with id 'draggable'
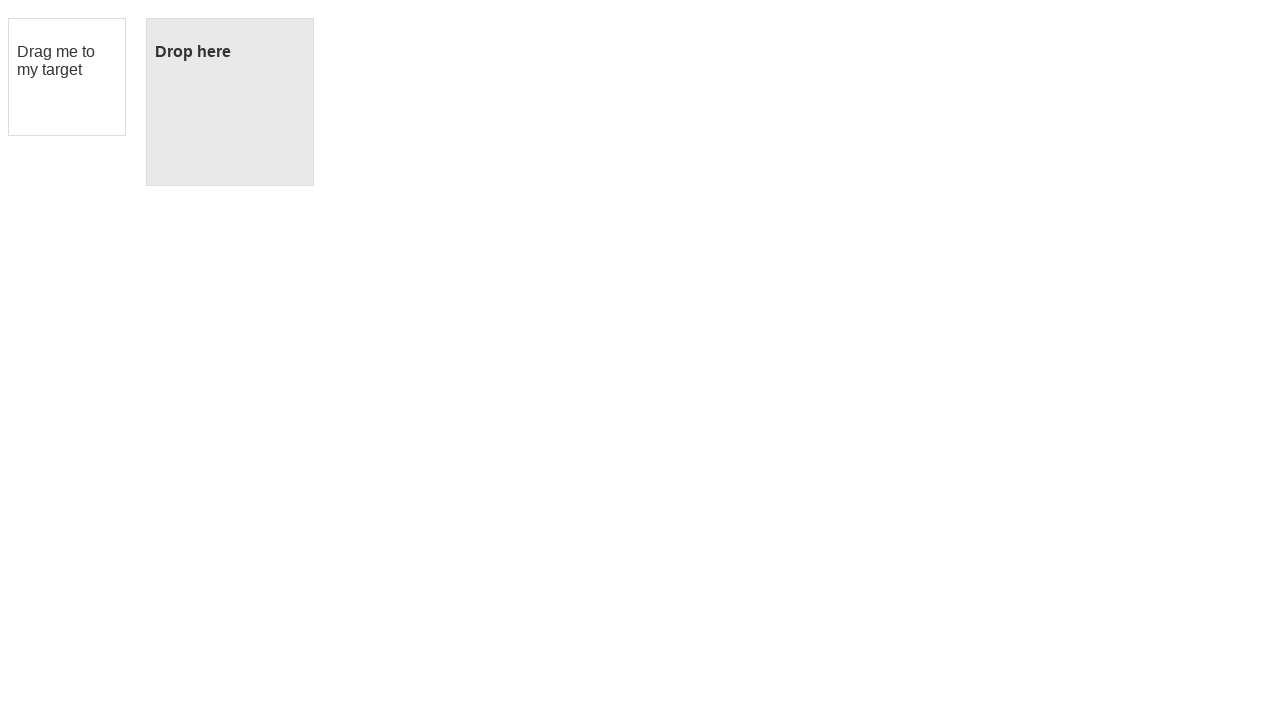

Located the droppable target element with id 'droppable'
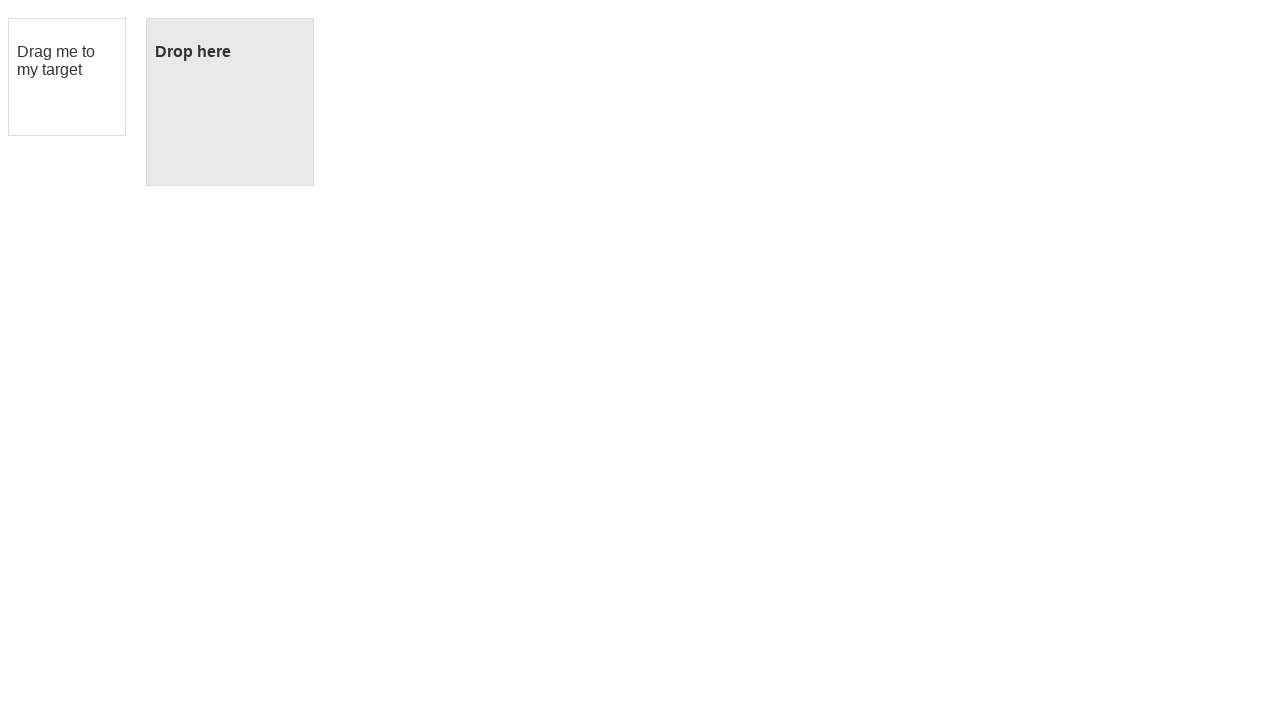

Dragged element from source to droppable destination at (230, 102)
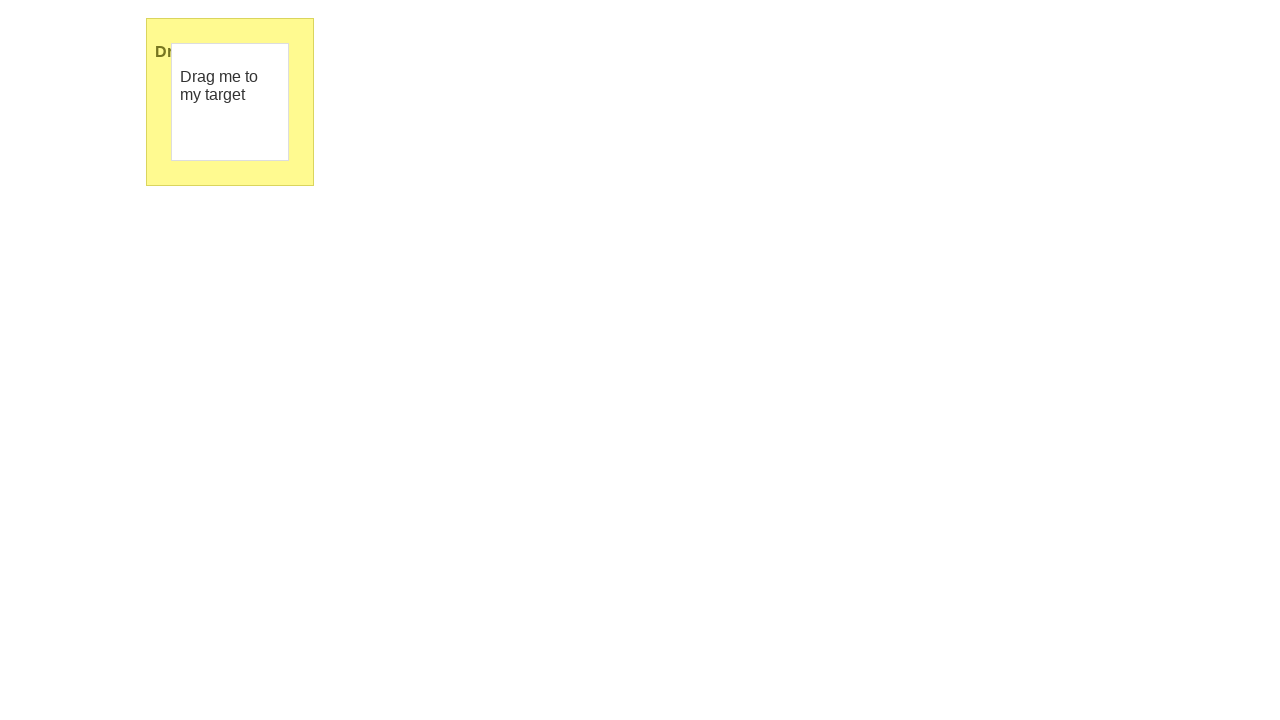

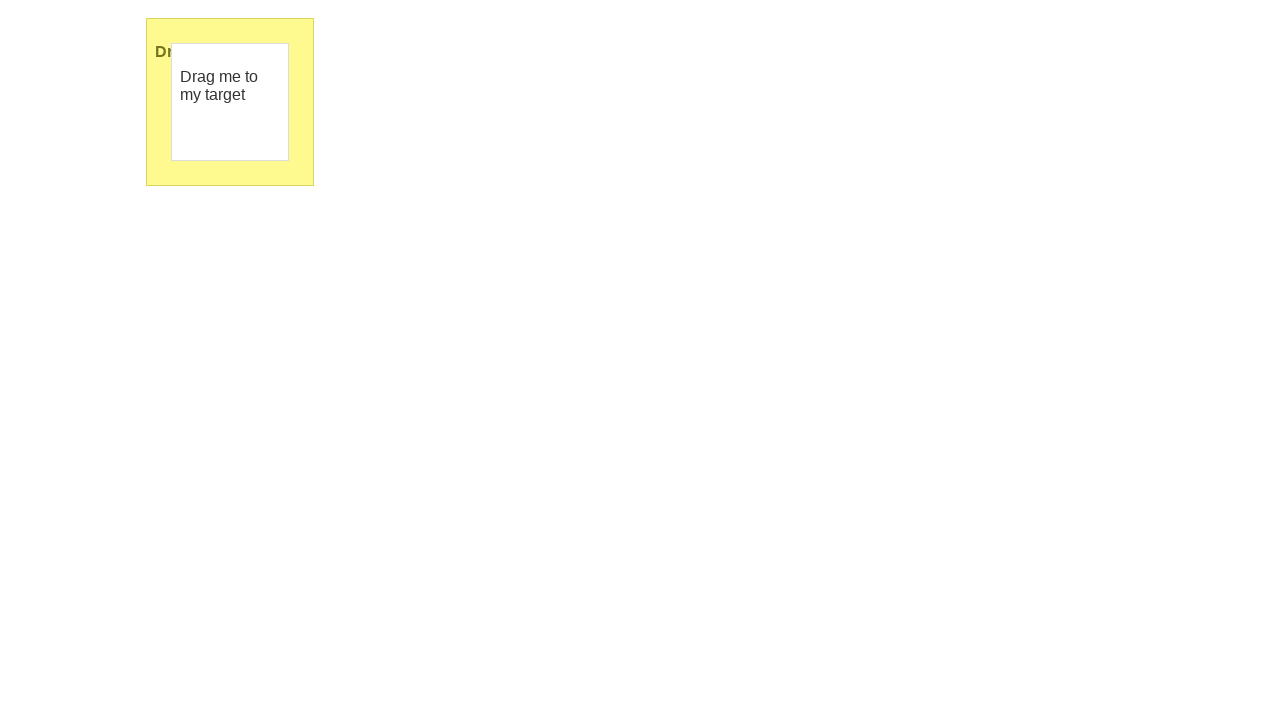